Tests navigation to the registration page by clicking the registration link and verifying the page loads

Starting URL: https://qa.koel.app

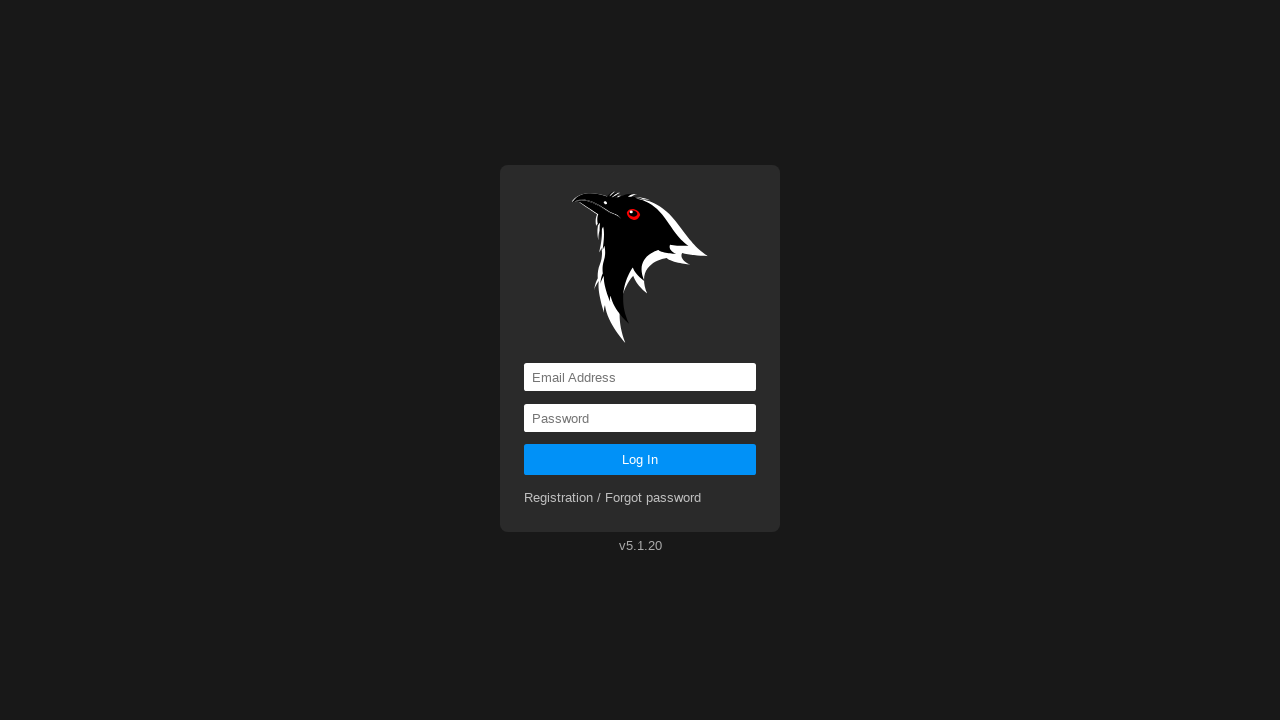

Clicked registration link at (613, 498) on a[href='registration']
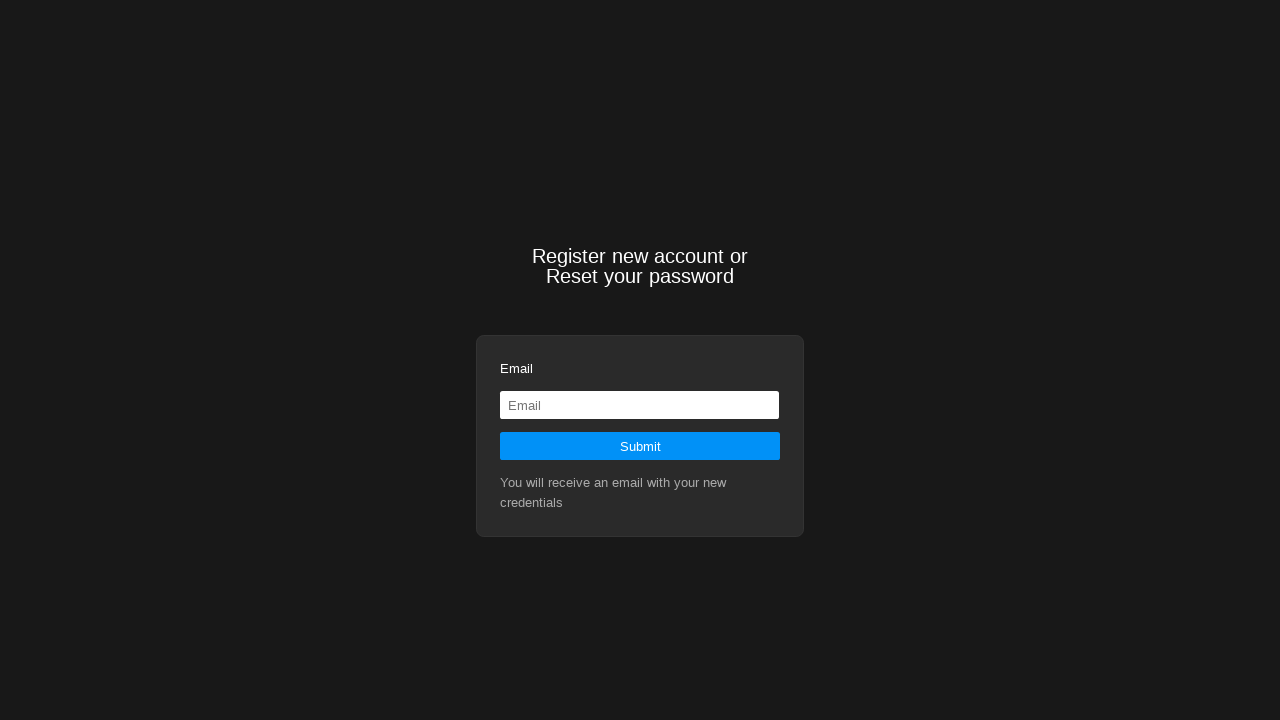

Navigation to registration page completed and URL verified
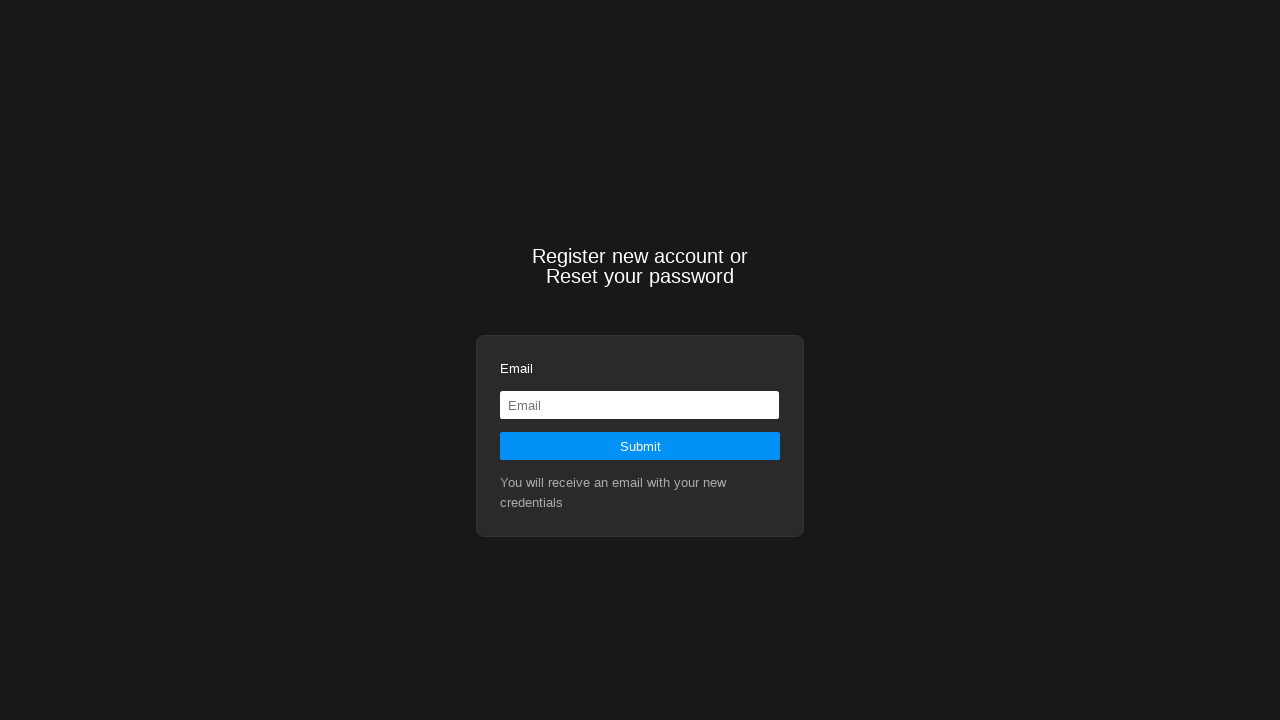

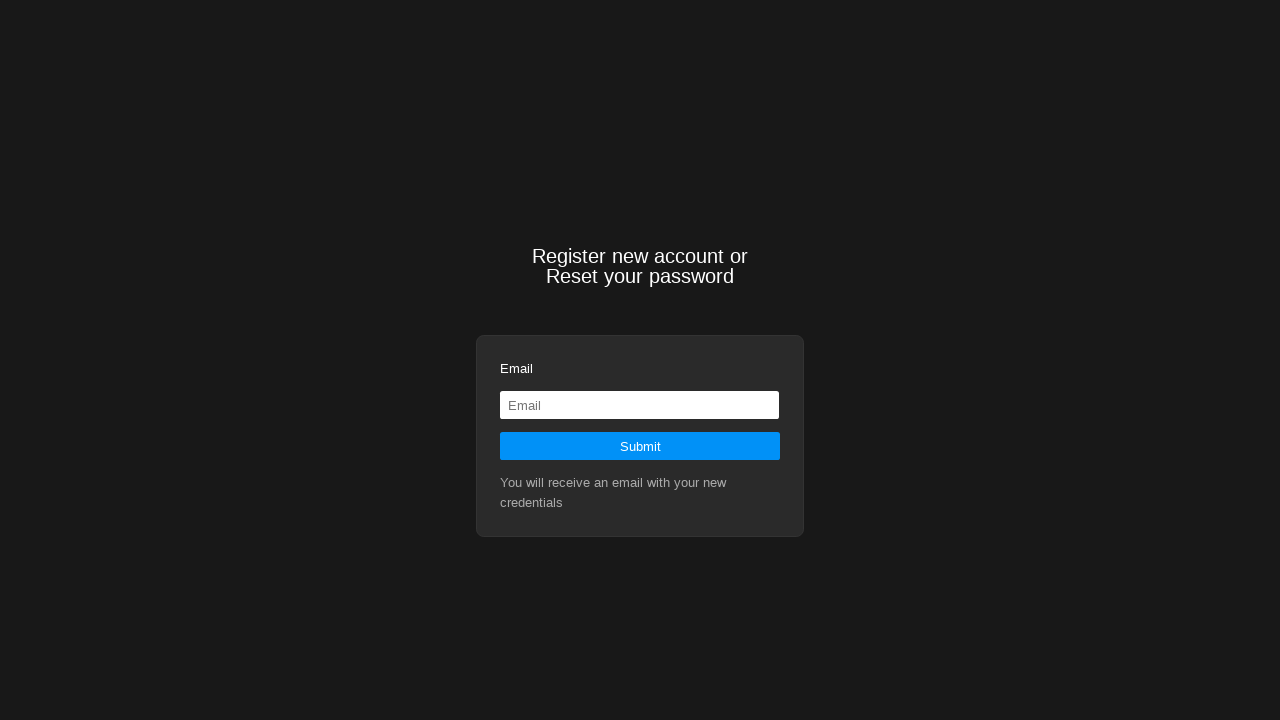